Tests dropdown selection functionality by selecting year, month, and day values using different selection methods

Starting URL: https://testcenter.techproeducation.com/index.php?page=dropdown

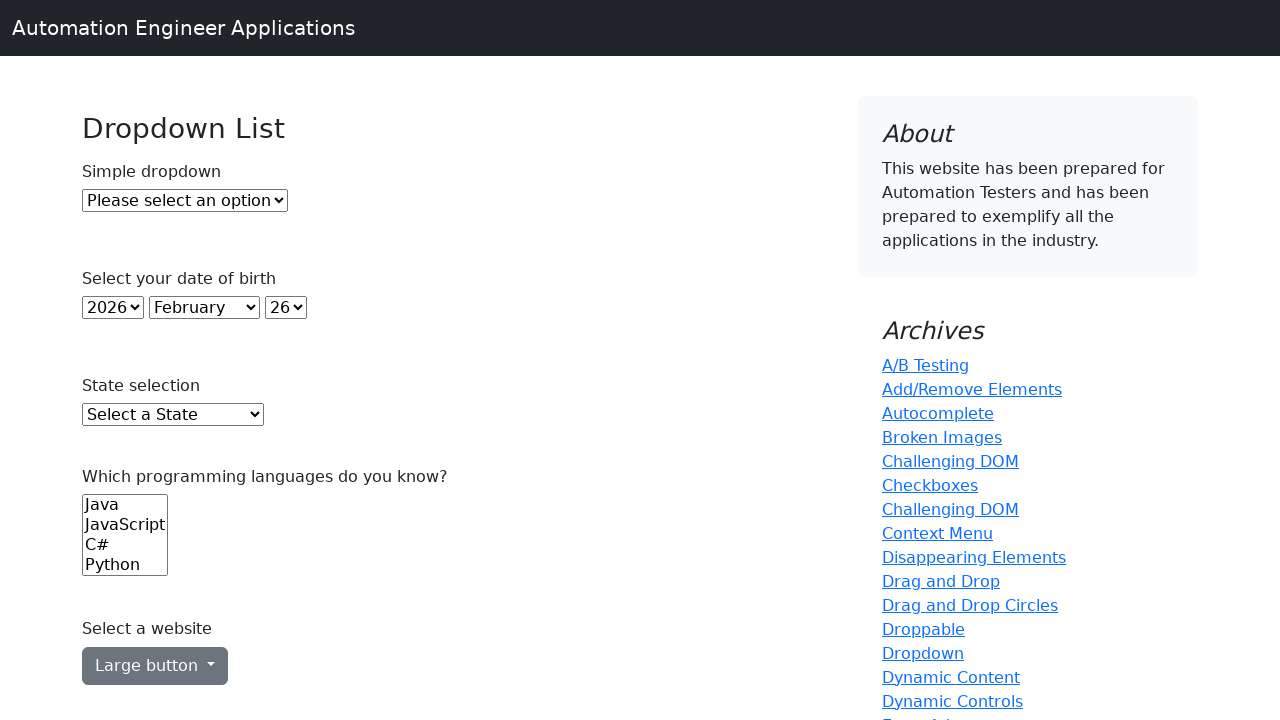

Located year dropdown element
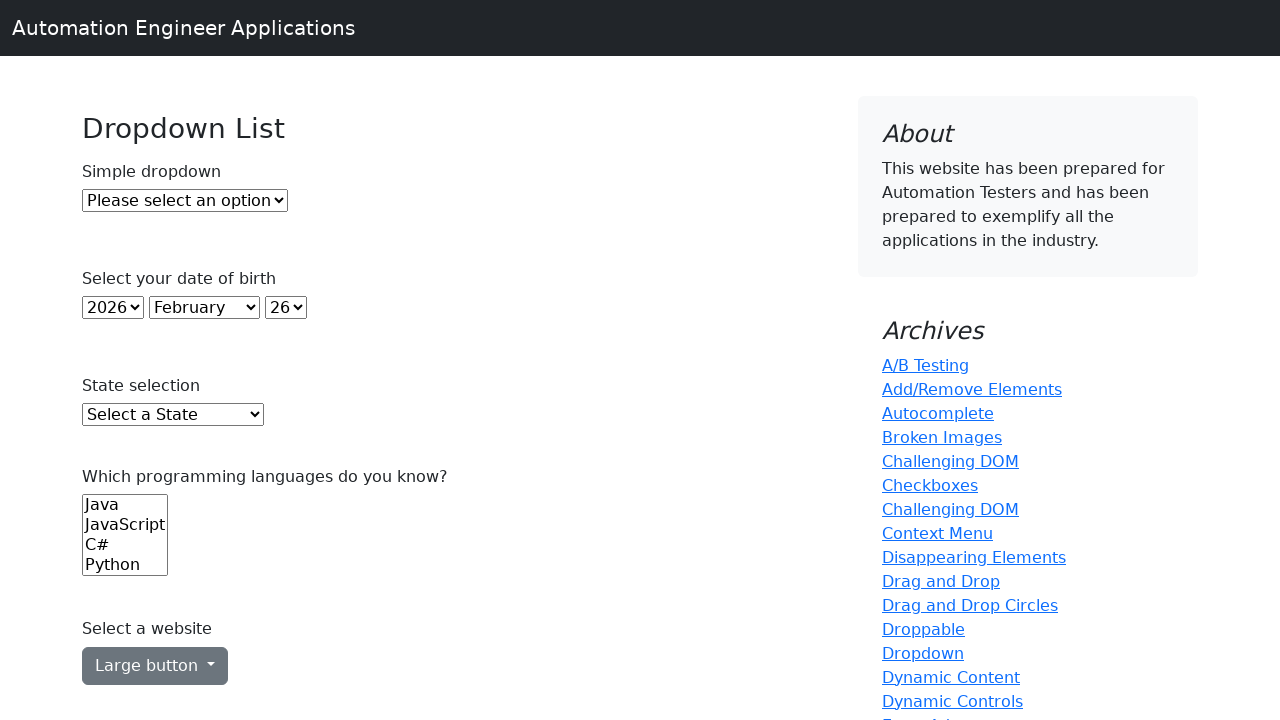

Located month dropdown element
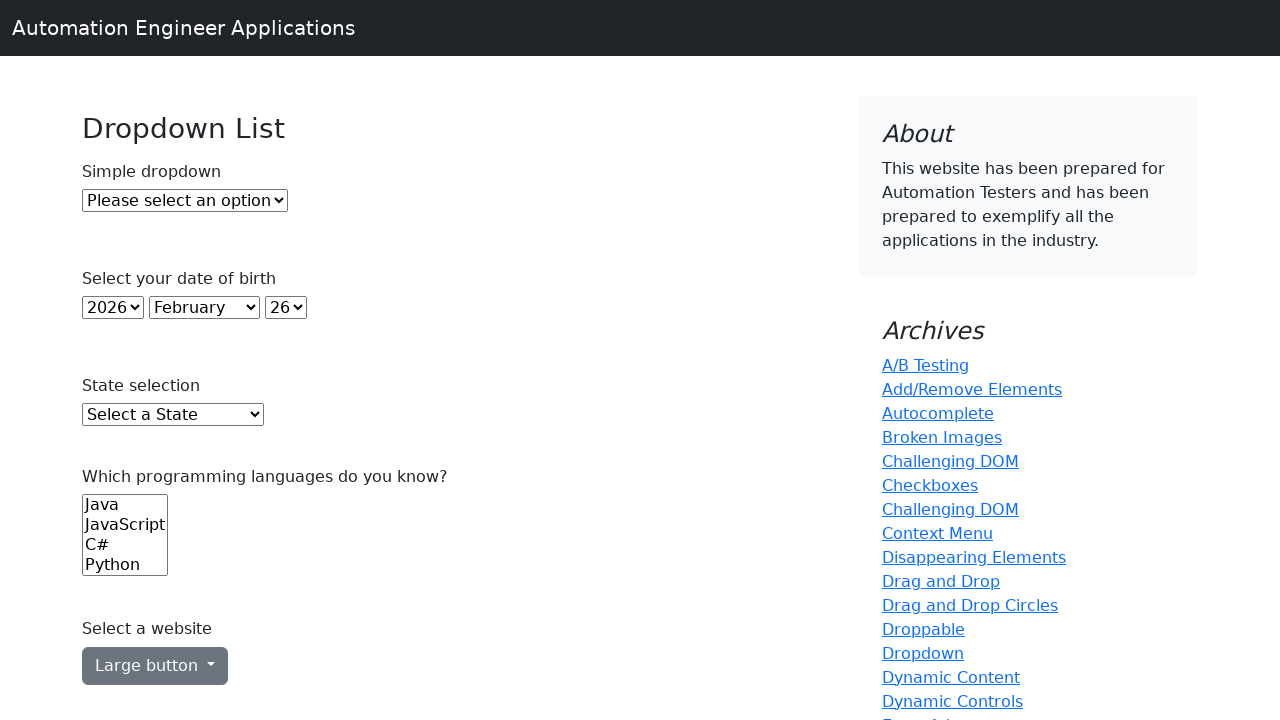

Located day dropdown element
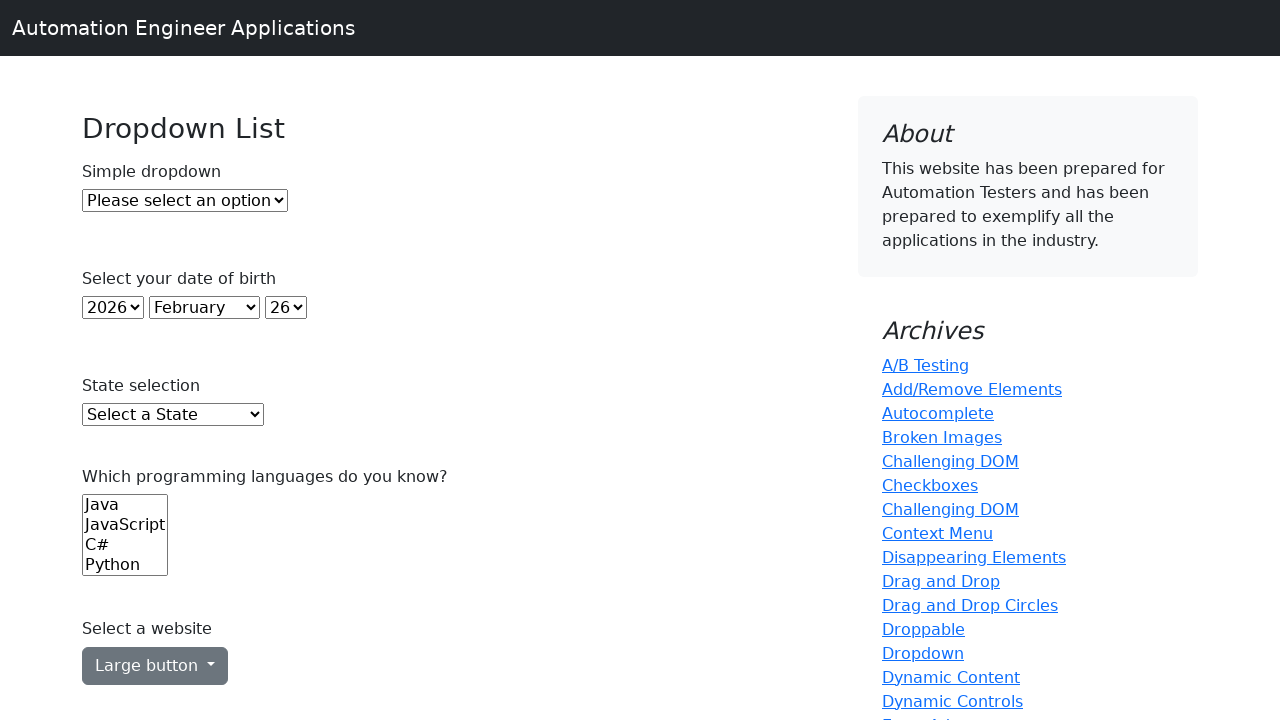

Selected year dropdown option by index 0 on #year
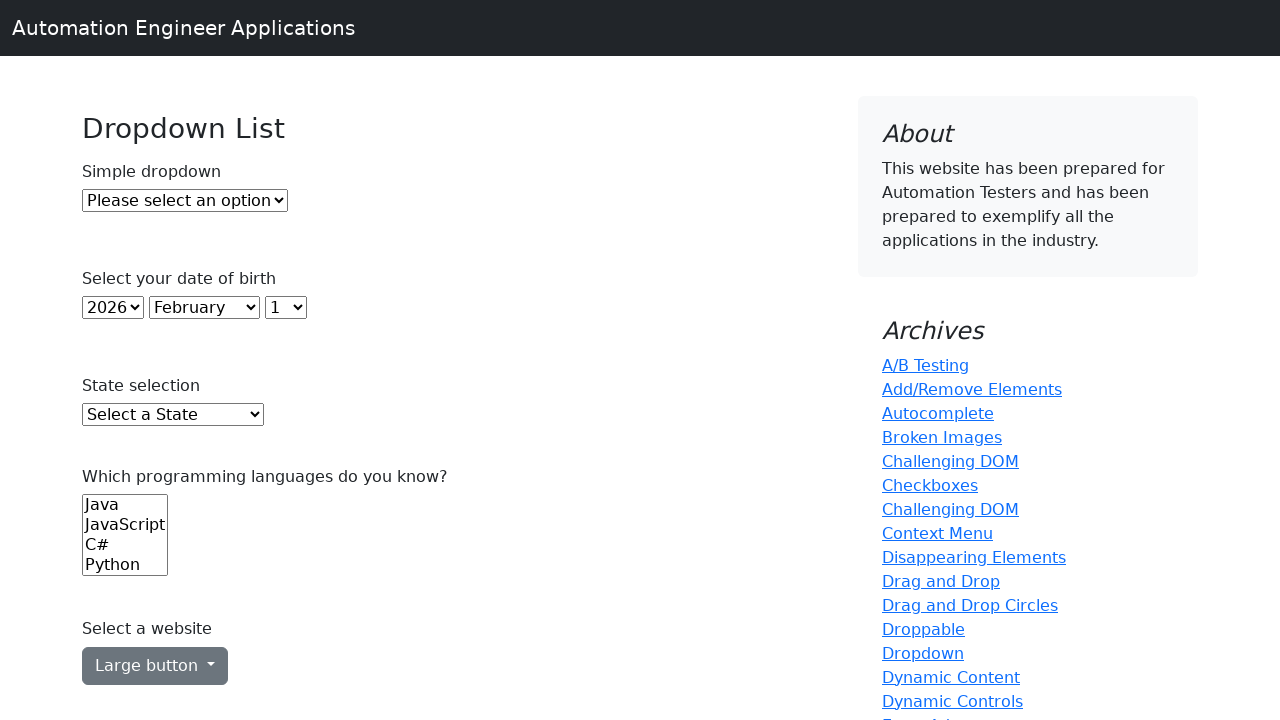

Selected month dropdown option by index 1 on #month
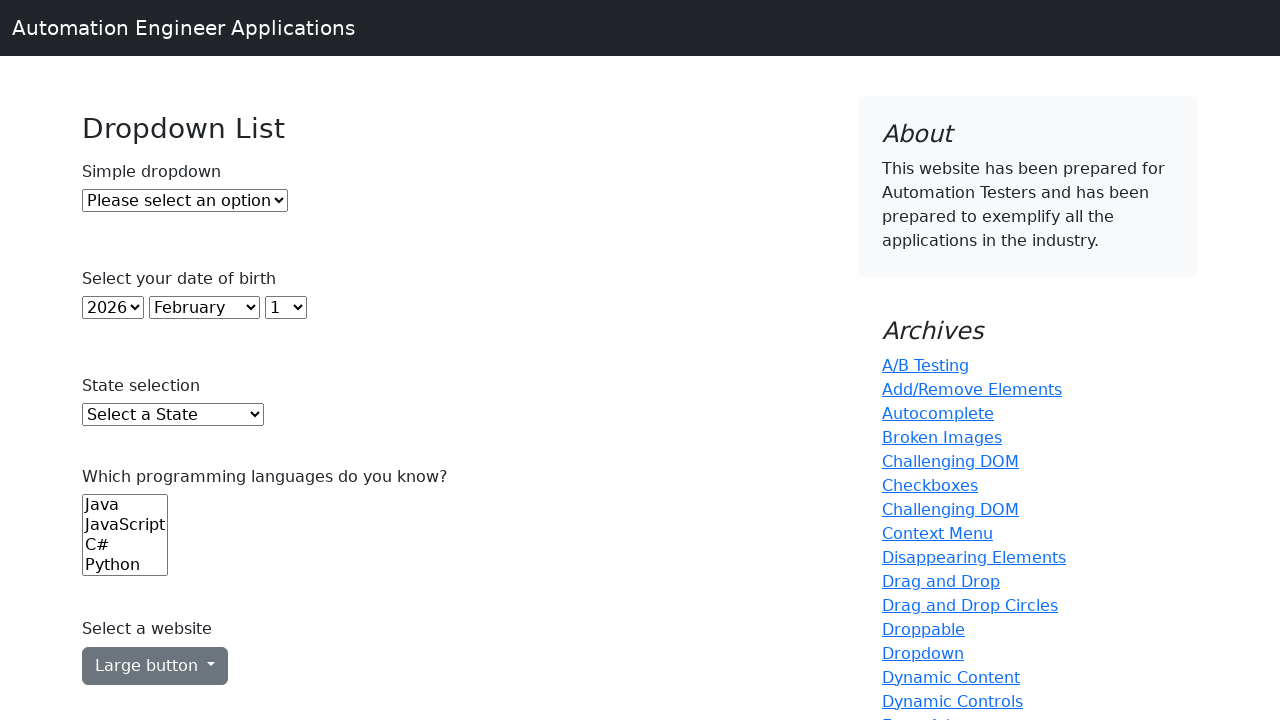

Selected day dropdown option by index 2 on #day
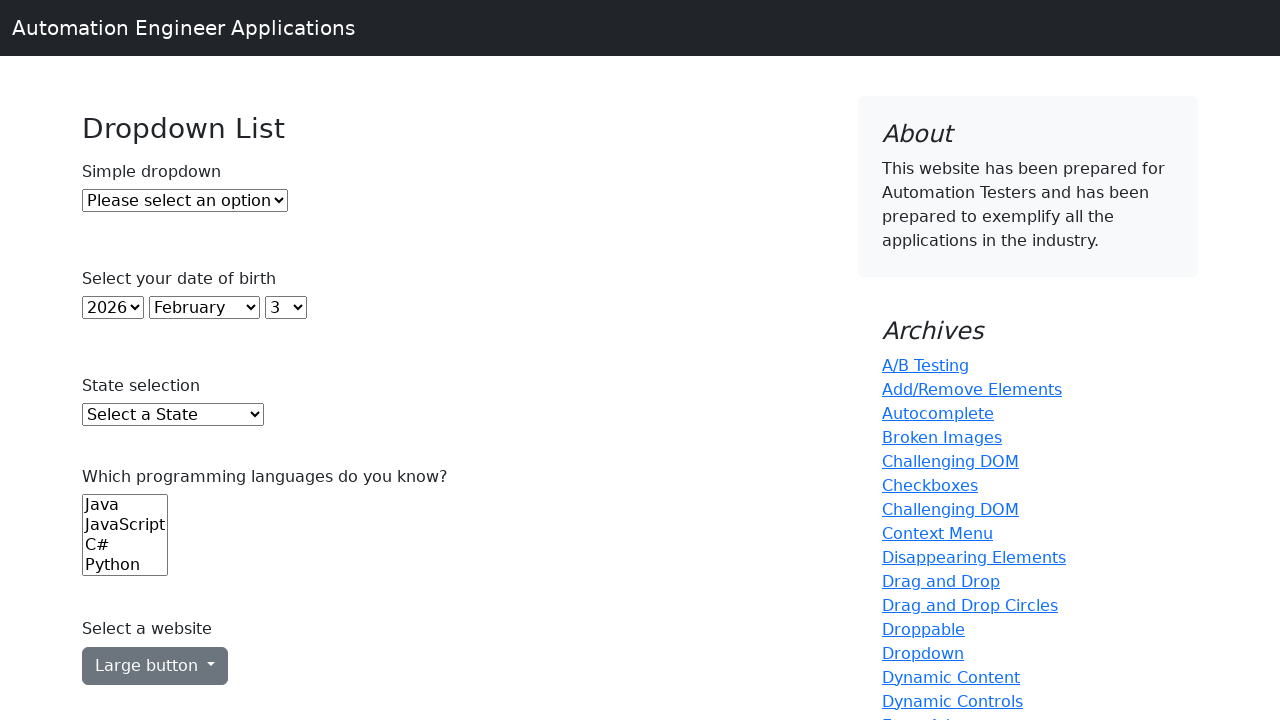

Selected year 2000 by visible text on #year
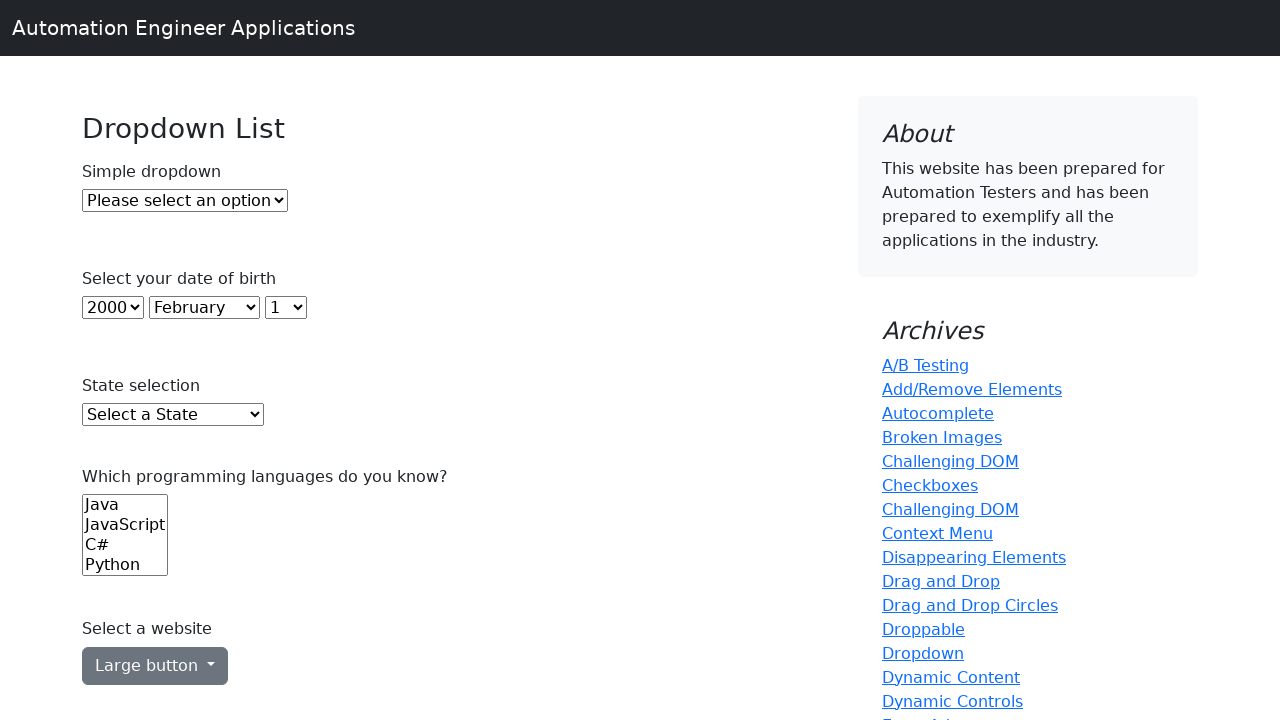

Selected May by visible text on #month
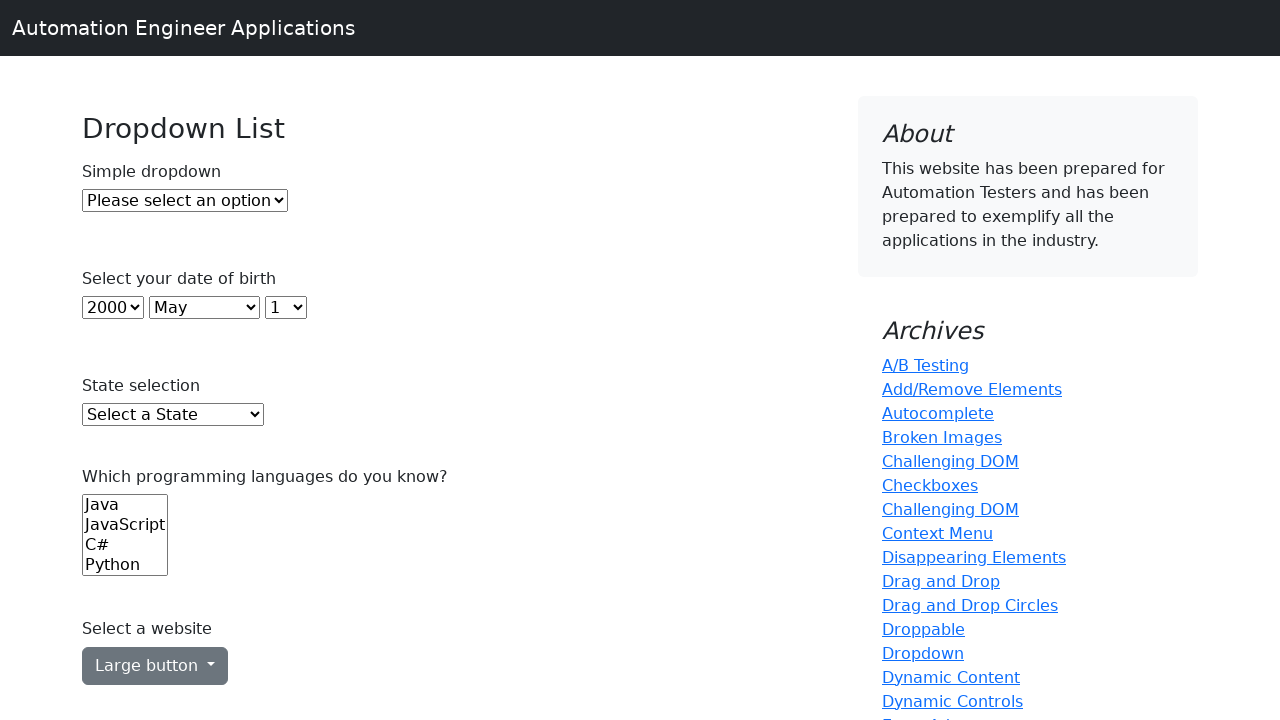

Selected day 19 by visible text on #day
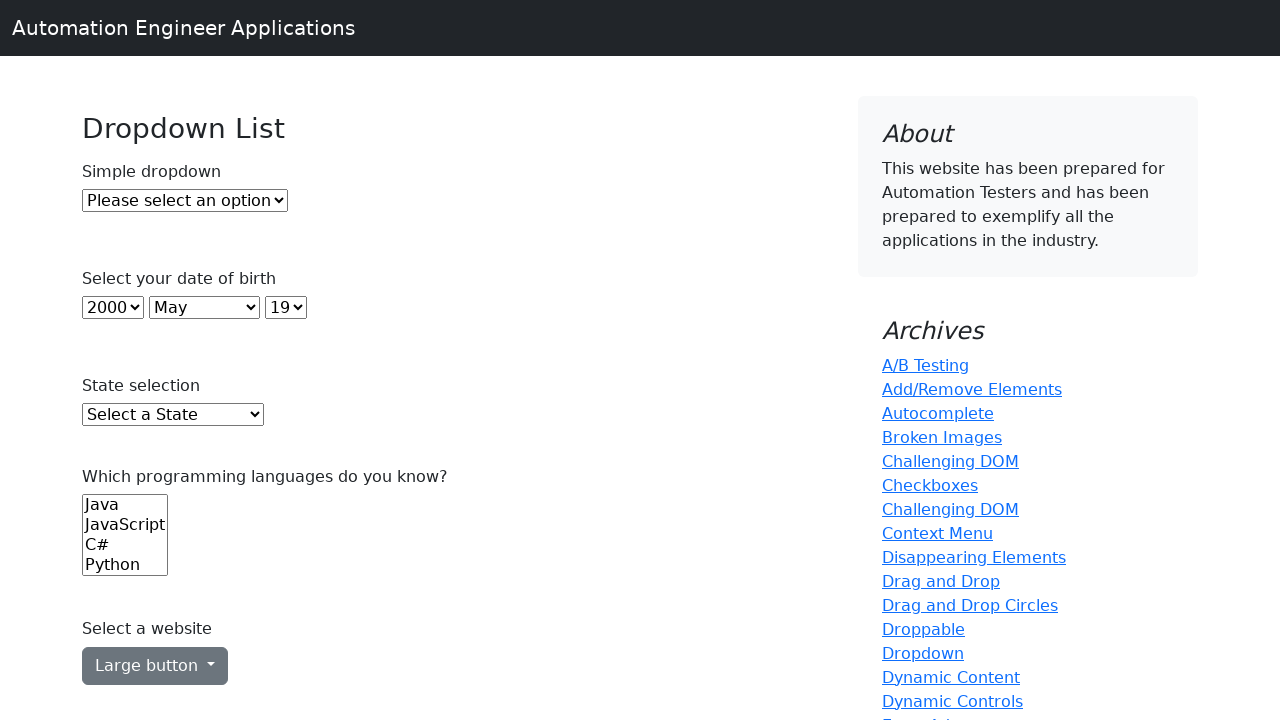

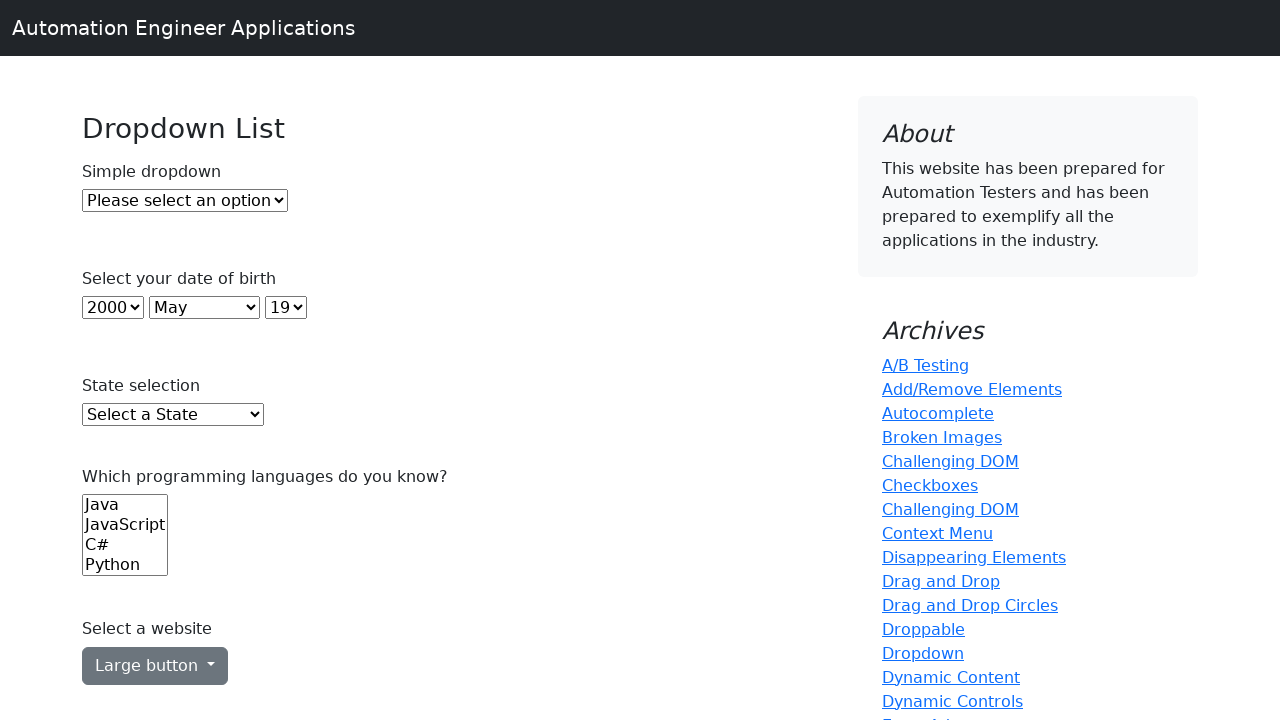